Tests radio button interaction by clicking on the first radio button option on a form

Starting URL: https://formy-project.herokuapp.com/radiobutton

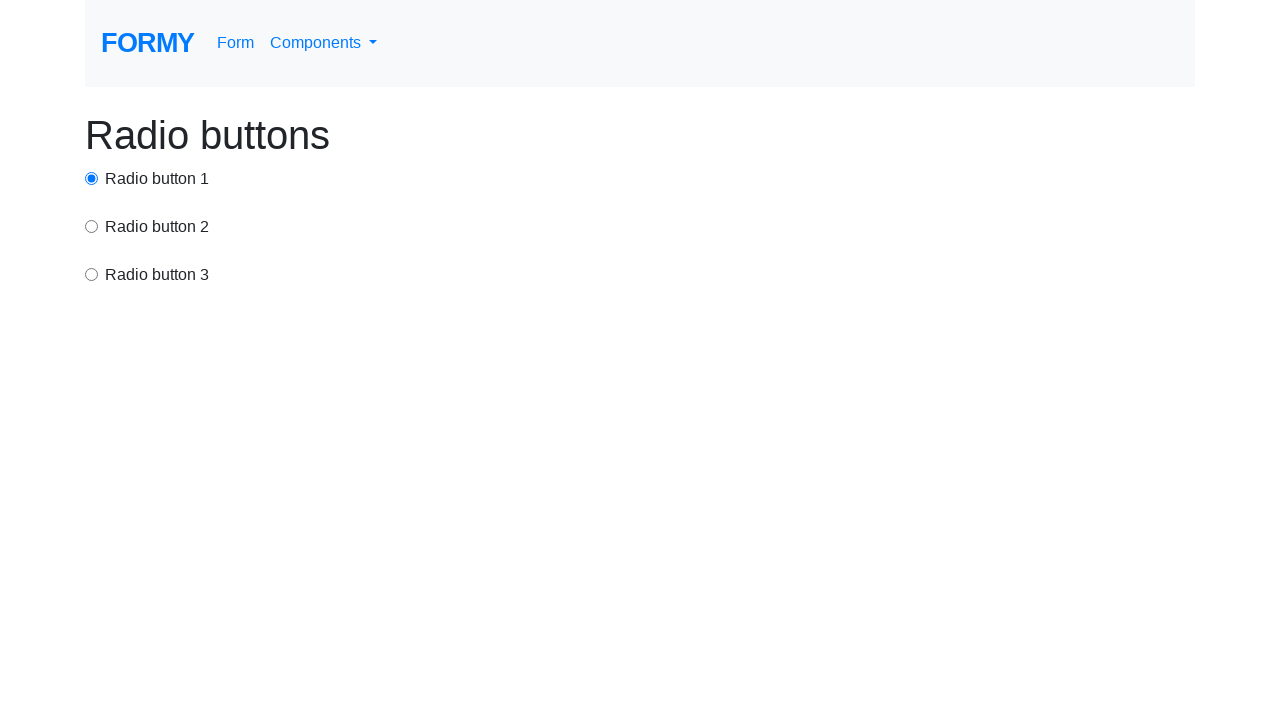

Clicked on Radio button 1 at (157, 179) on xpath=//label[contains(text(),'Radio button 1')]
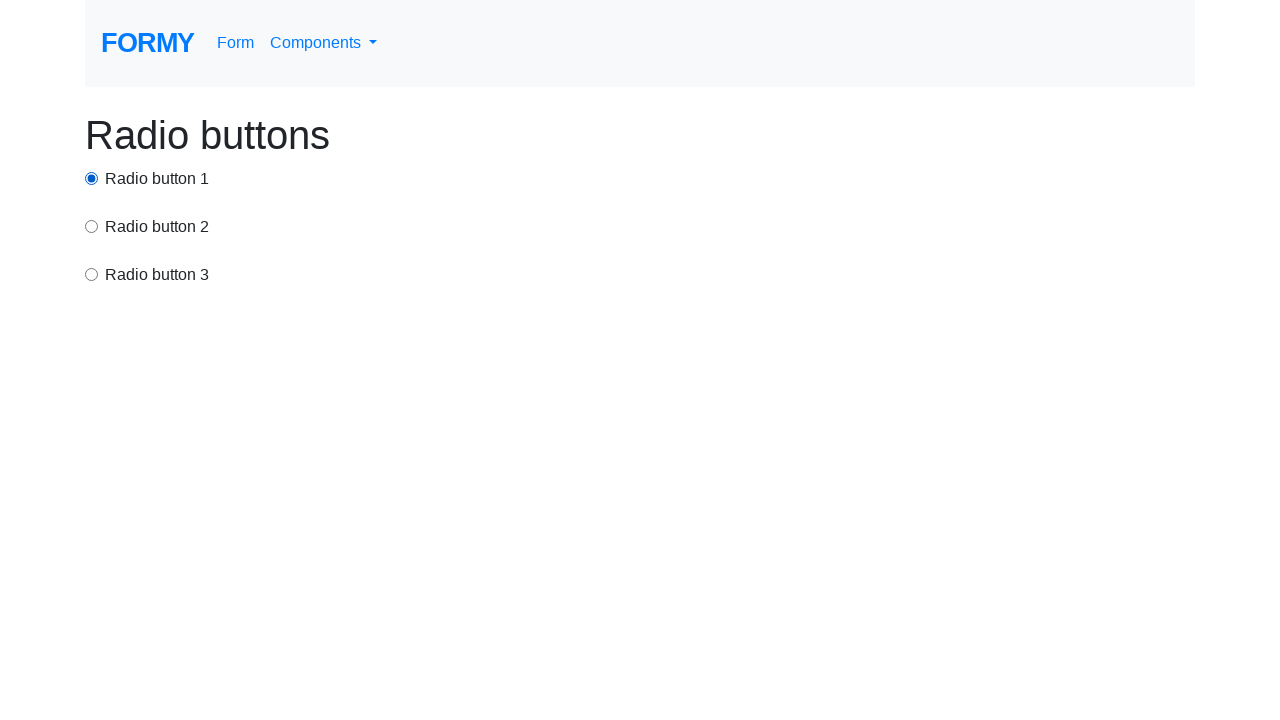

Verified Radio button 2 is present on the page
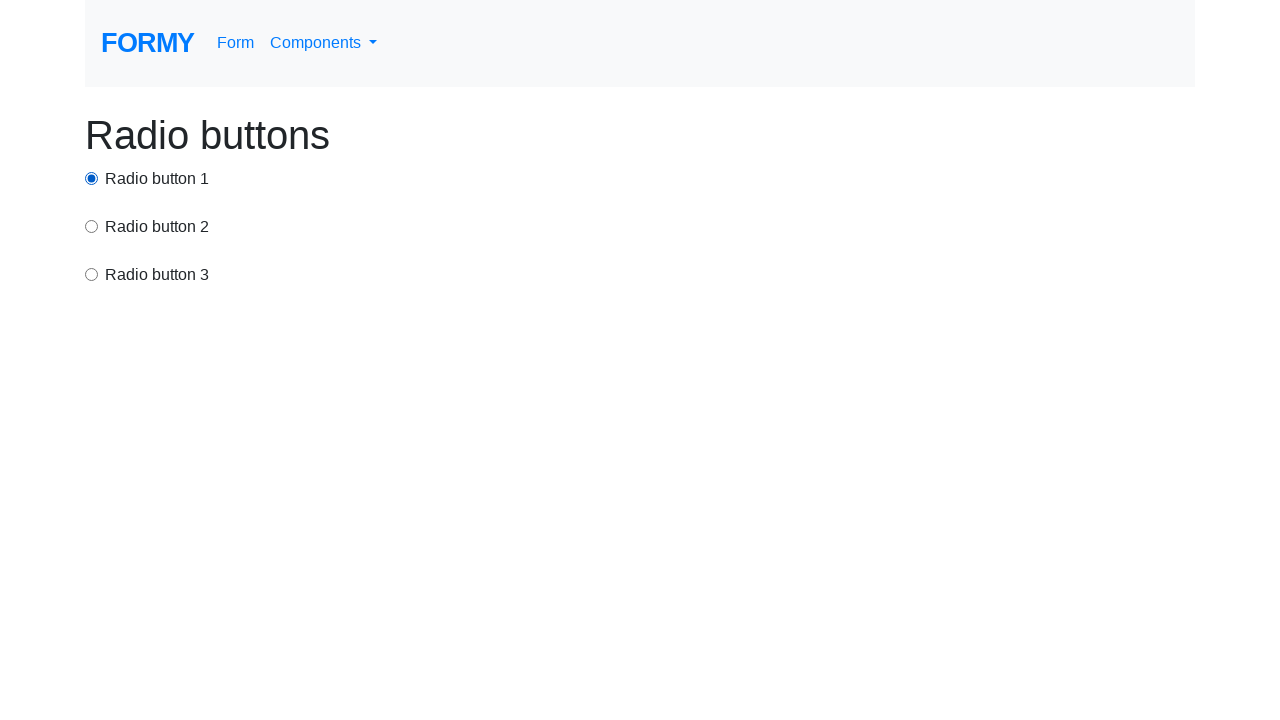

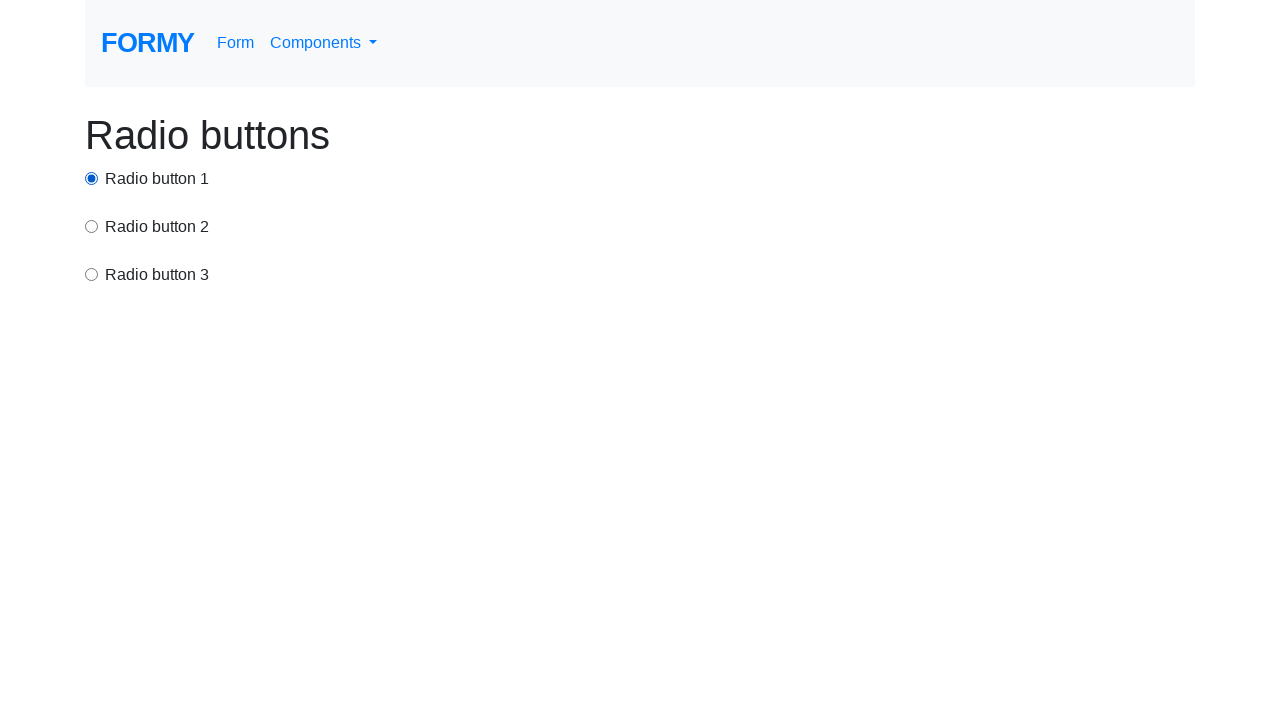